Tests navigation through Python.org website by clicking Downloads and Documentation links, then performs a search for "pycon"

Starting URL: http://www.python.org

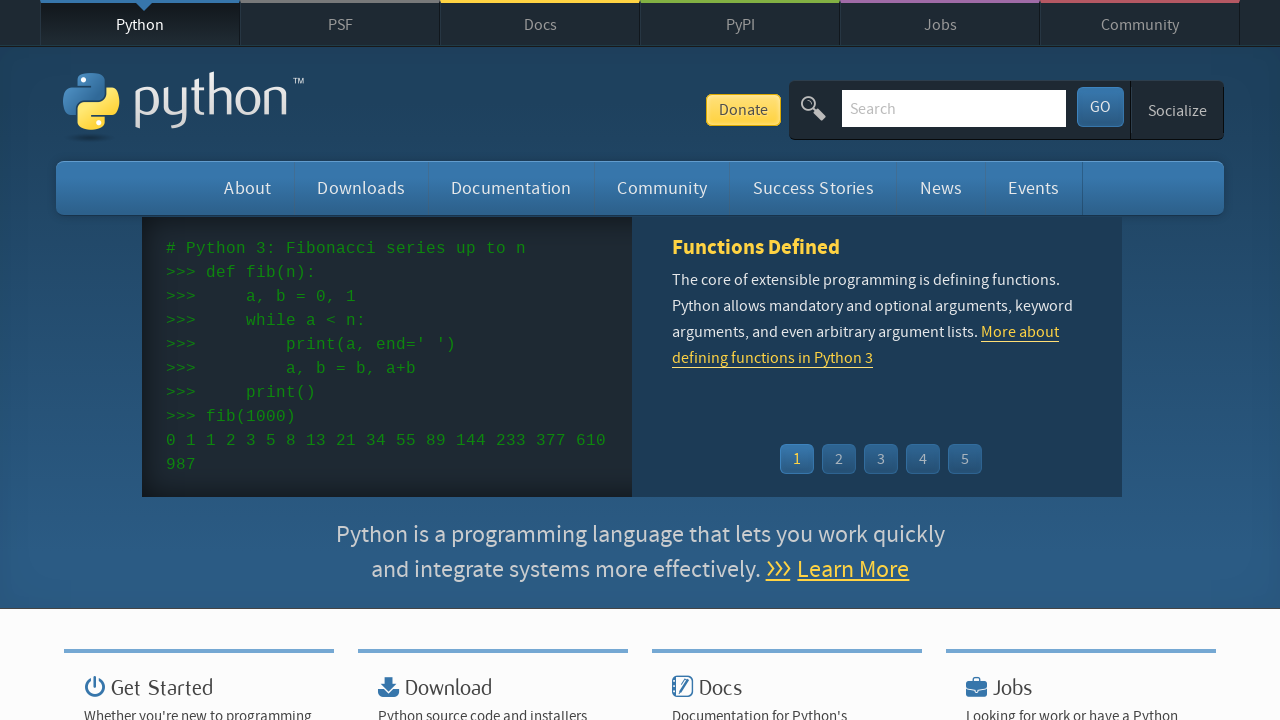

Clicked Downloads link at (361, 188) on a:text('Downloads')
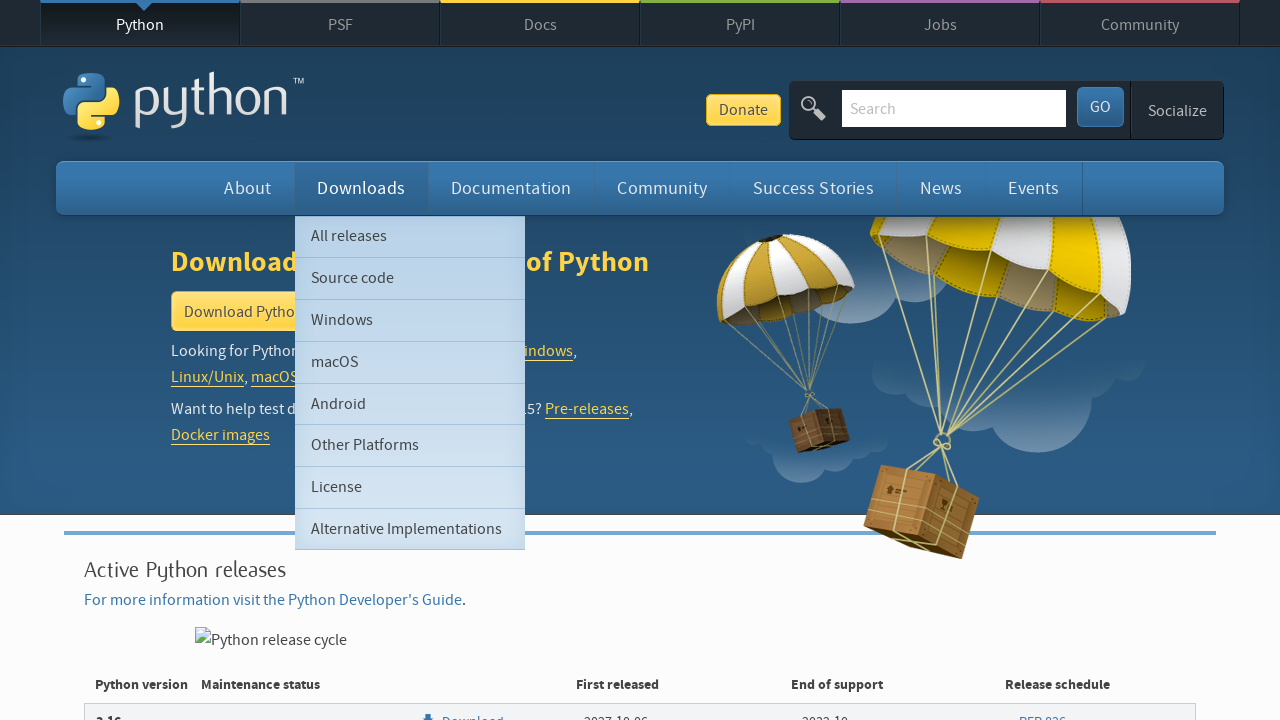

Downloads page loaded with widget-title selector visible
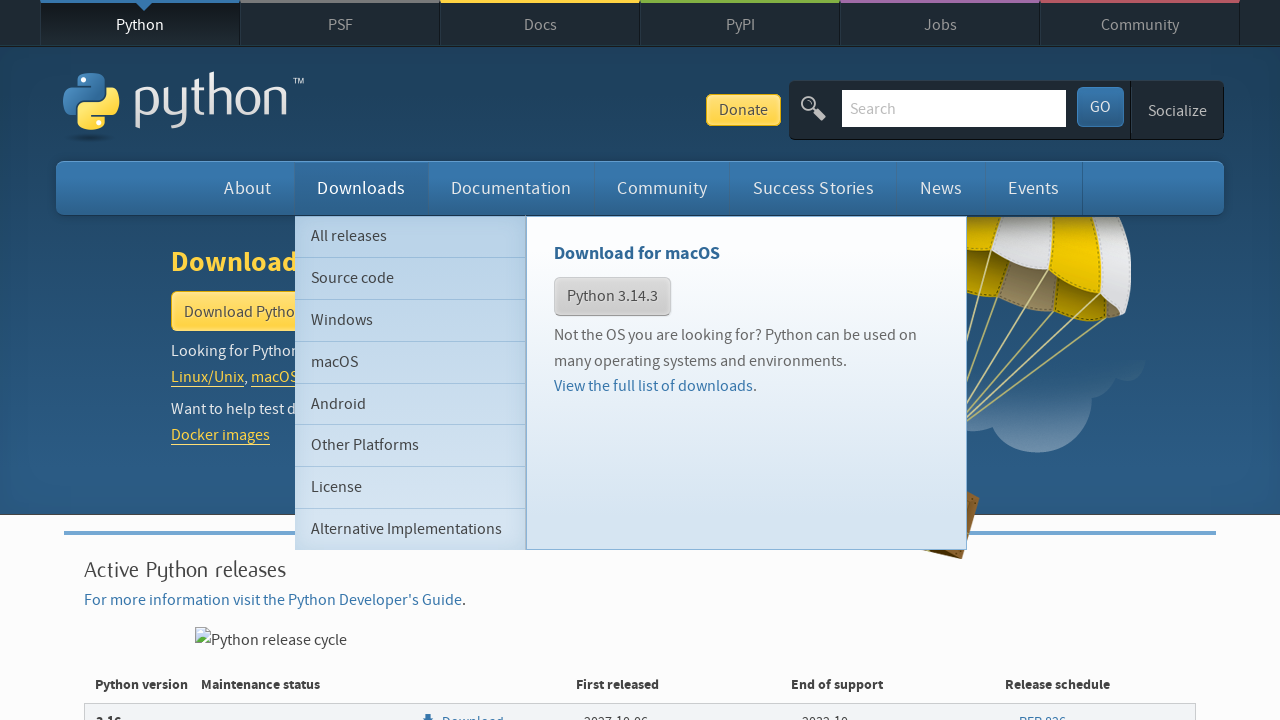

Clicked Documentation link at (511, 188) on a:text('Documentation')
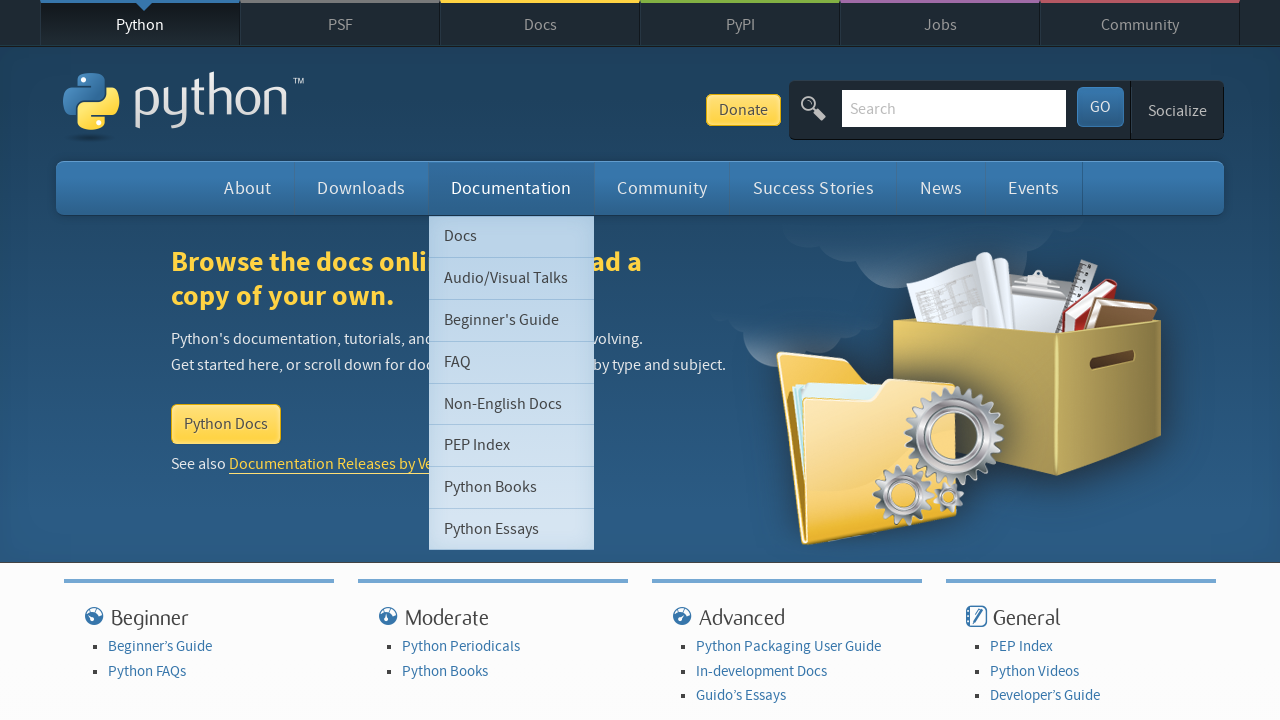

Documentation page loaded with call-to-action selector visible
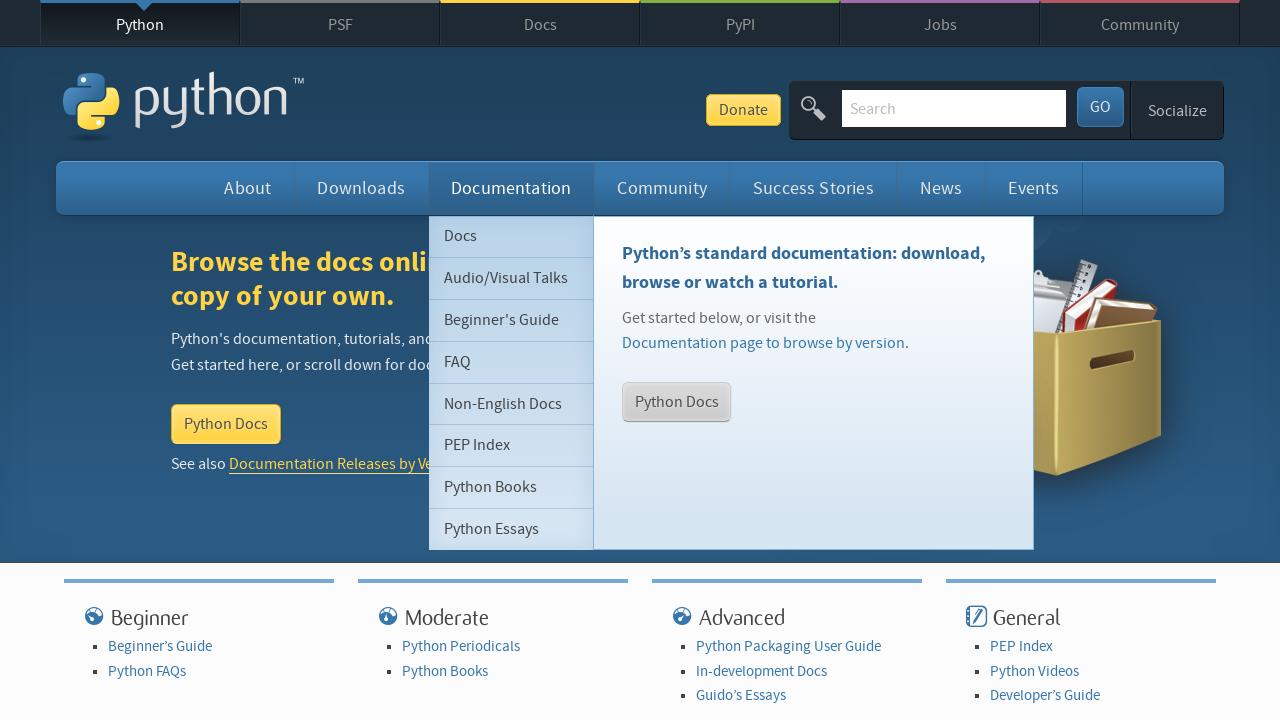

Filled search box with 'pycon' on input[name='q']
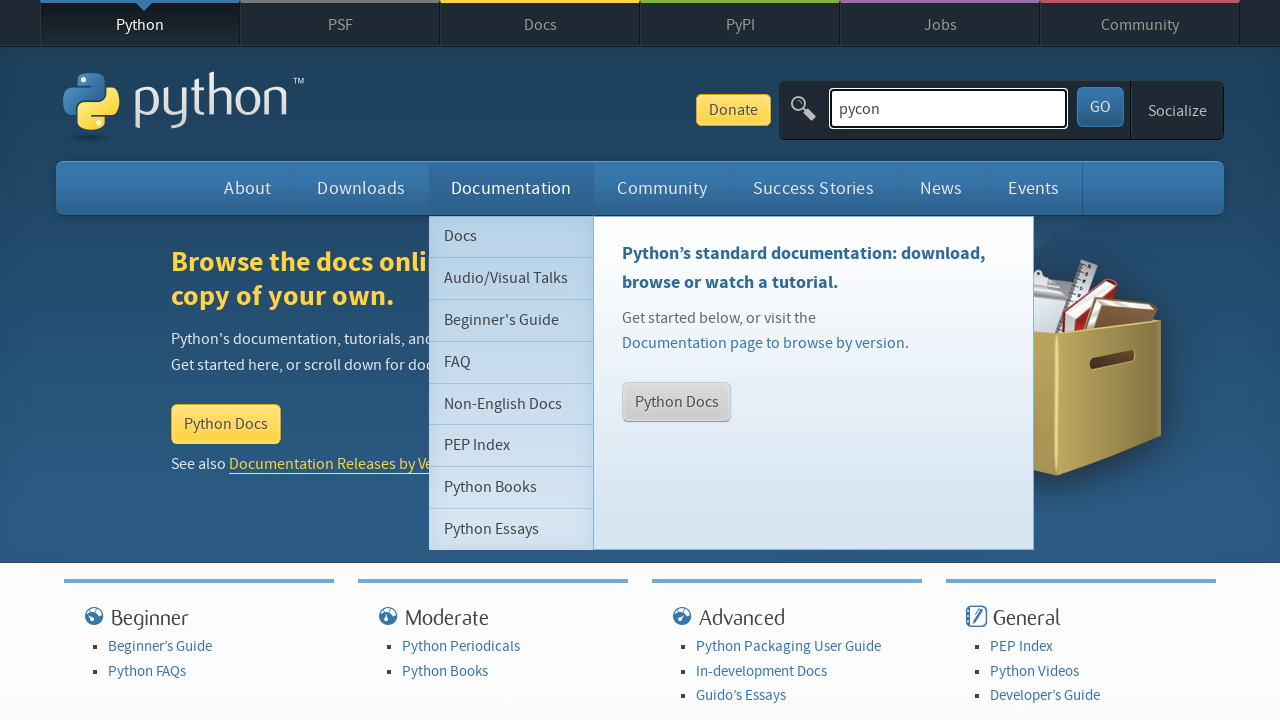

Pressed Enter to submit search for 'pycon' on input[name='q']
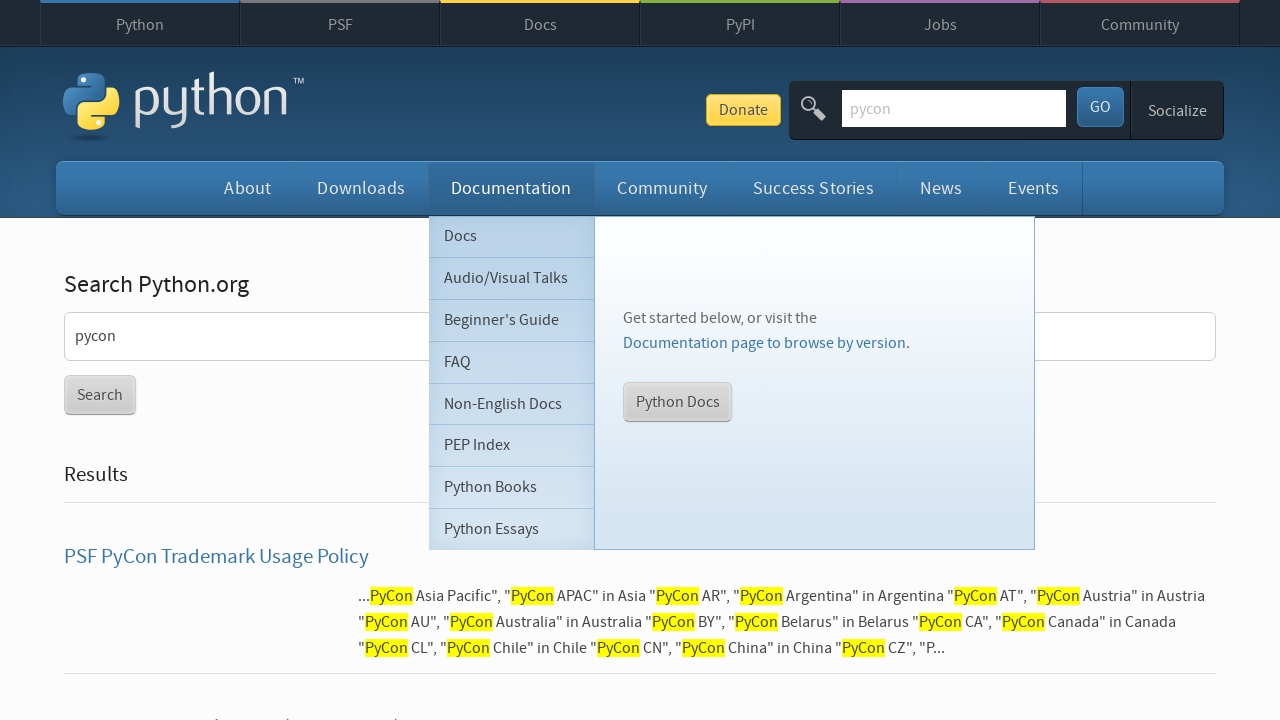

Search results loaded (network idle)
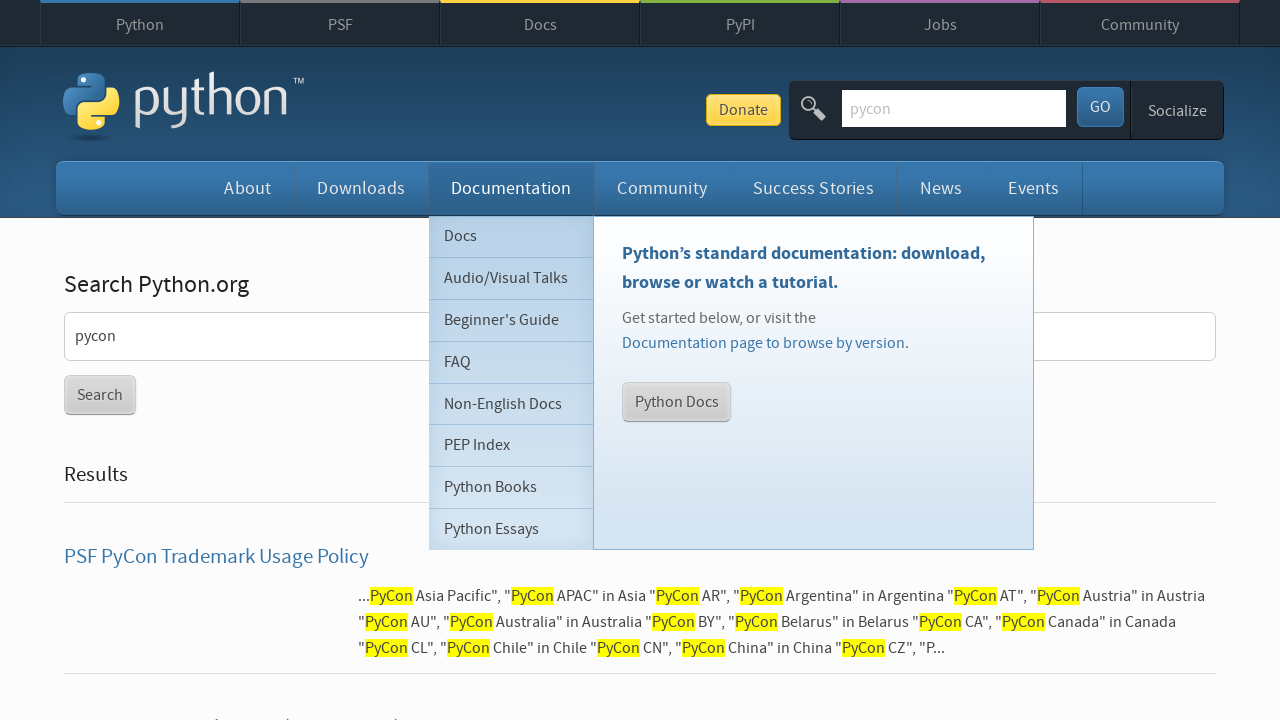

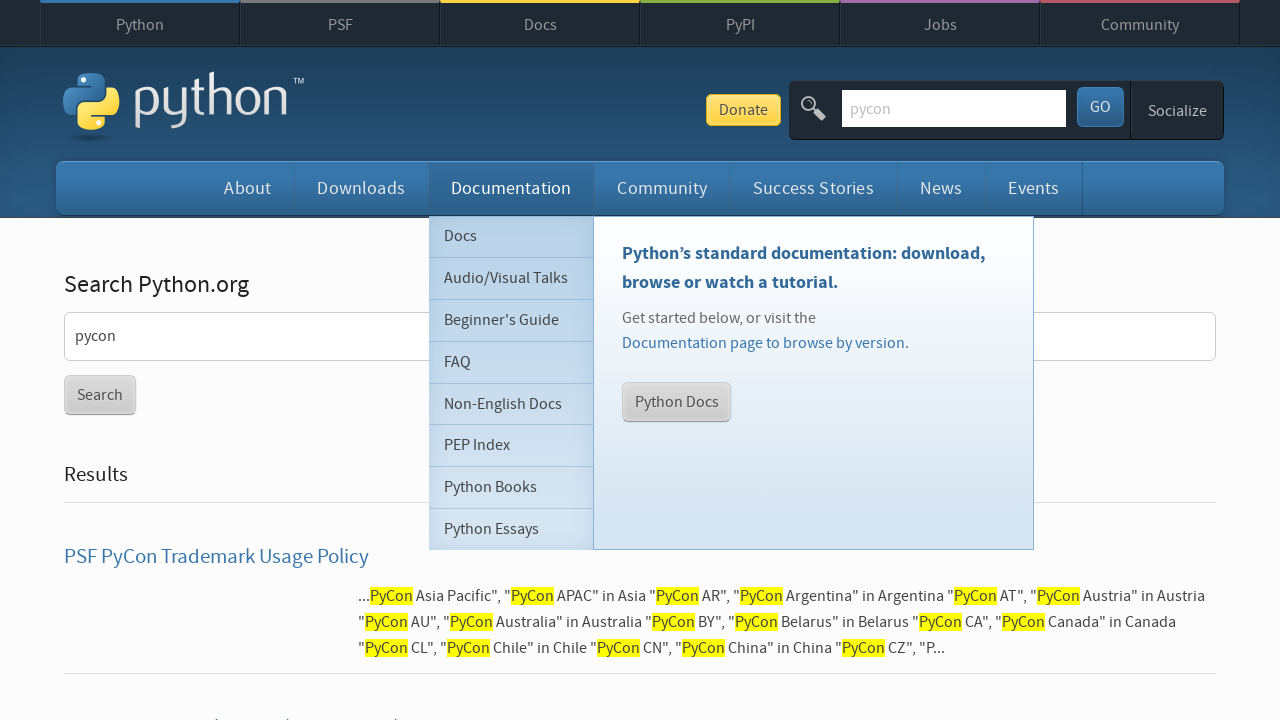